Tests radio button functionality by iterating through and clicking all sport radio buttons to verify selection behavior

Starting URL: https://practice.cydeo.com/radio_buttons

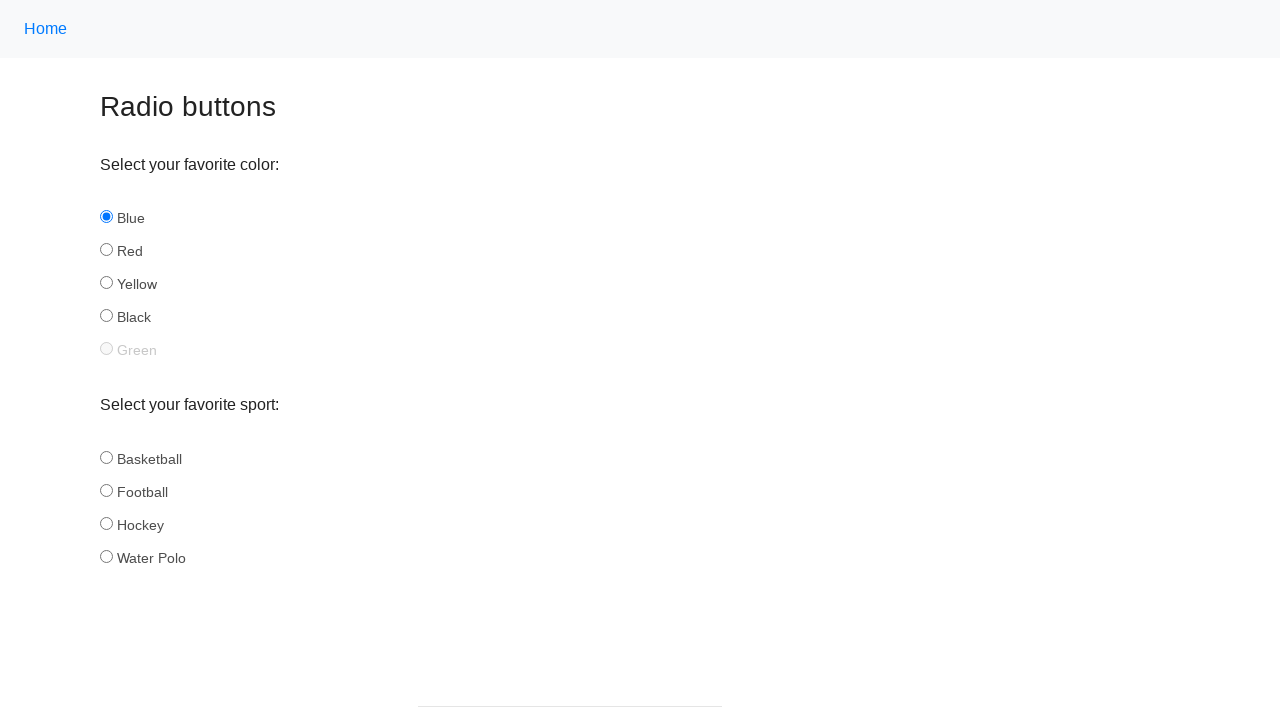

Navigated to radio buttons practice page
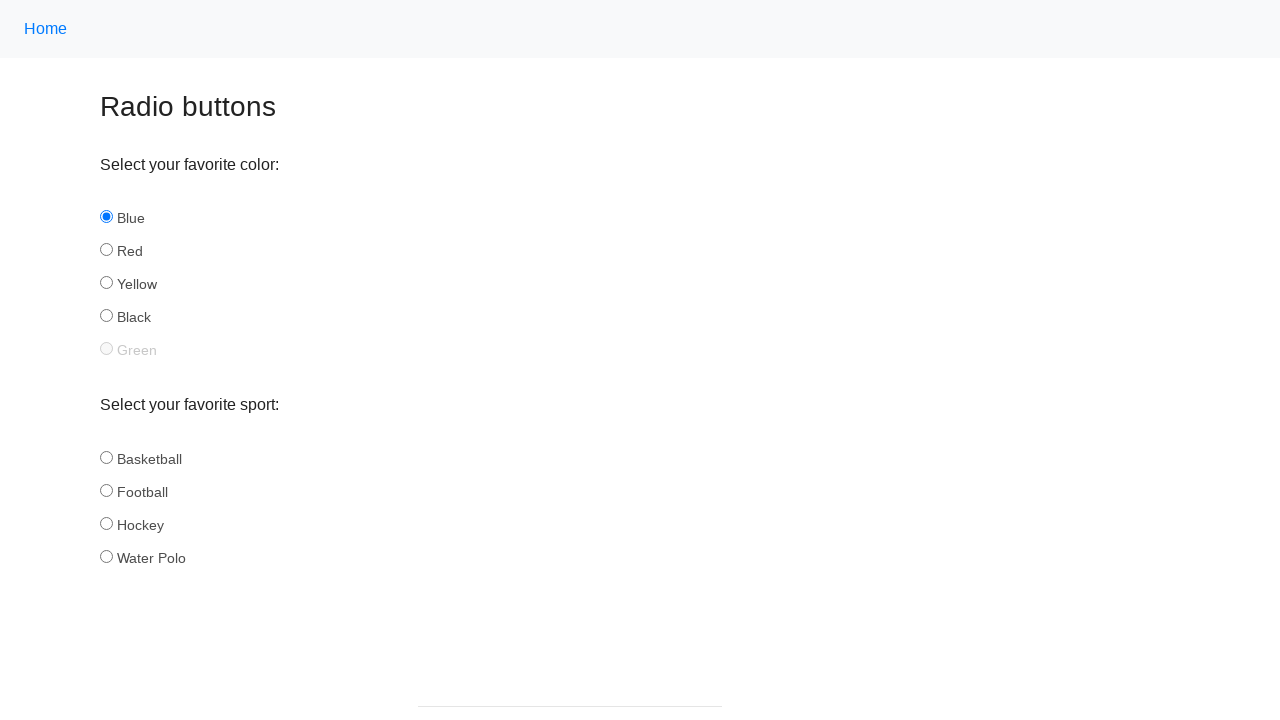

Located all sport radio buttons
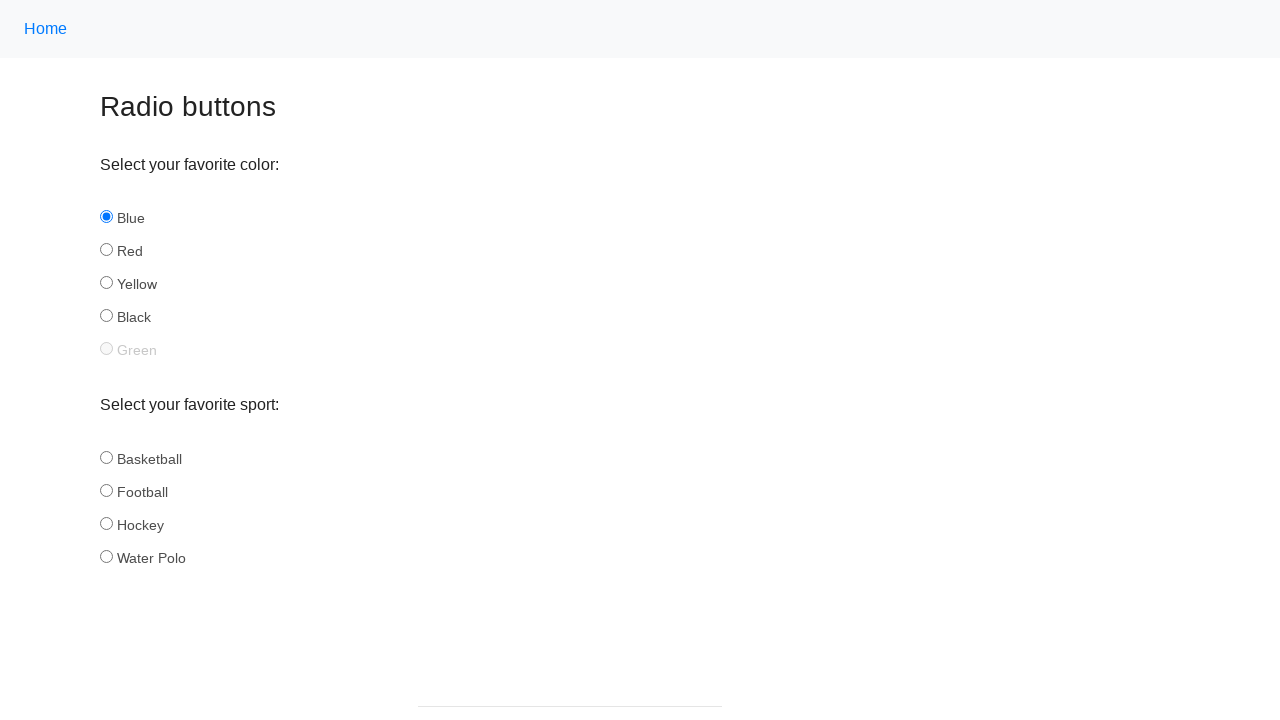

Clicked a sport radio button at (106, 457) on input[name='sport'] >> nth=0
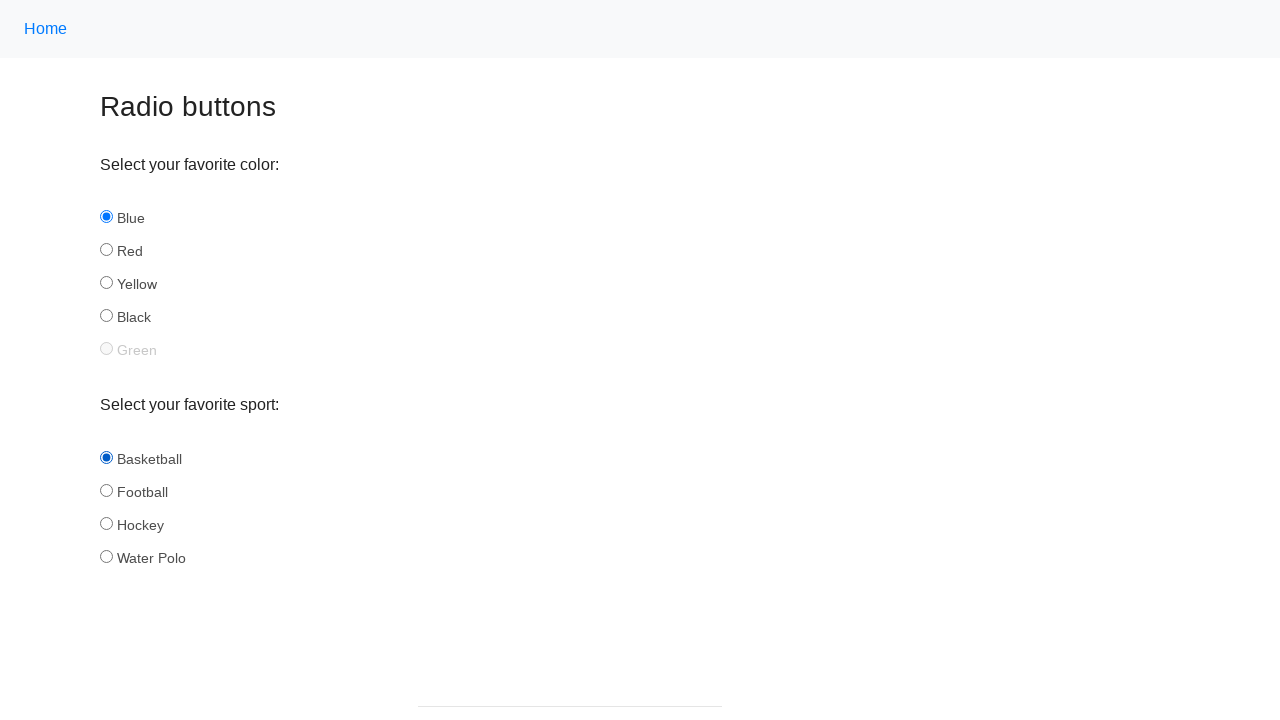

Clicked a sport radio button at (106, 490) on input[name='sport'] >> nth=1
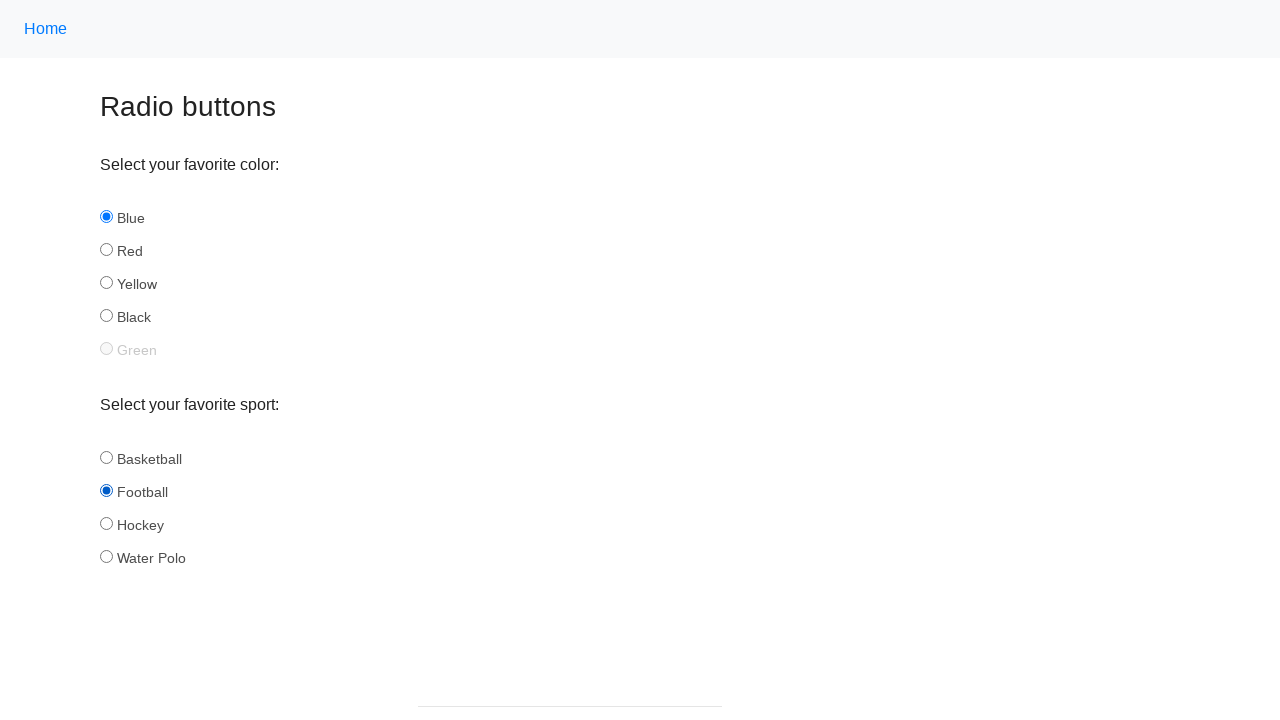

Clicked a sport radio button at (106, 523) on input[name='sport'] >> nth=2
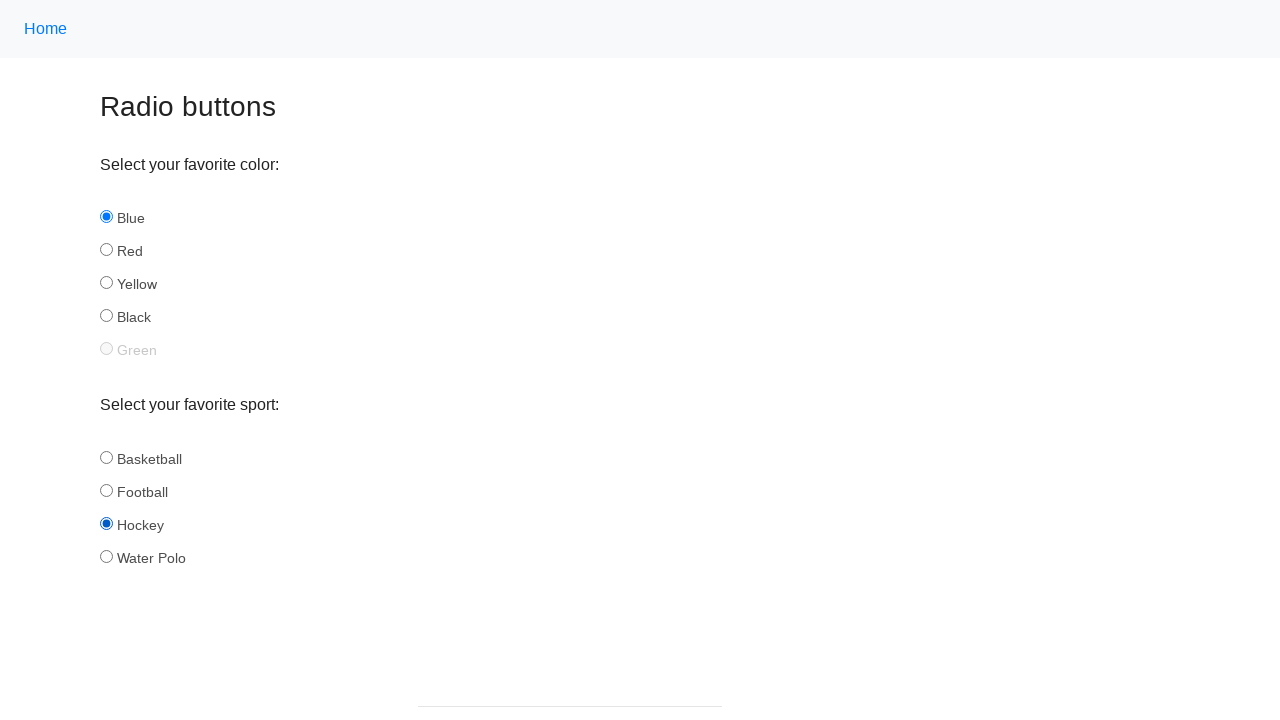

Clicked a sport radio button at (106, 556) on input[name='sport'] >> nth=3
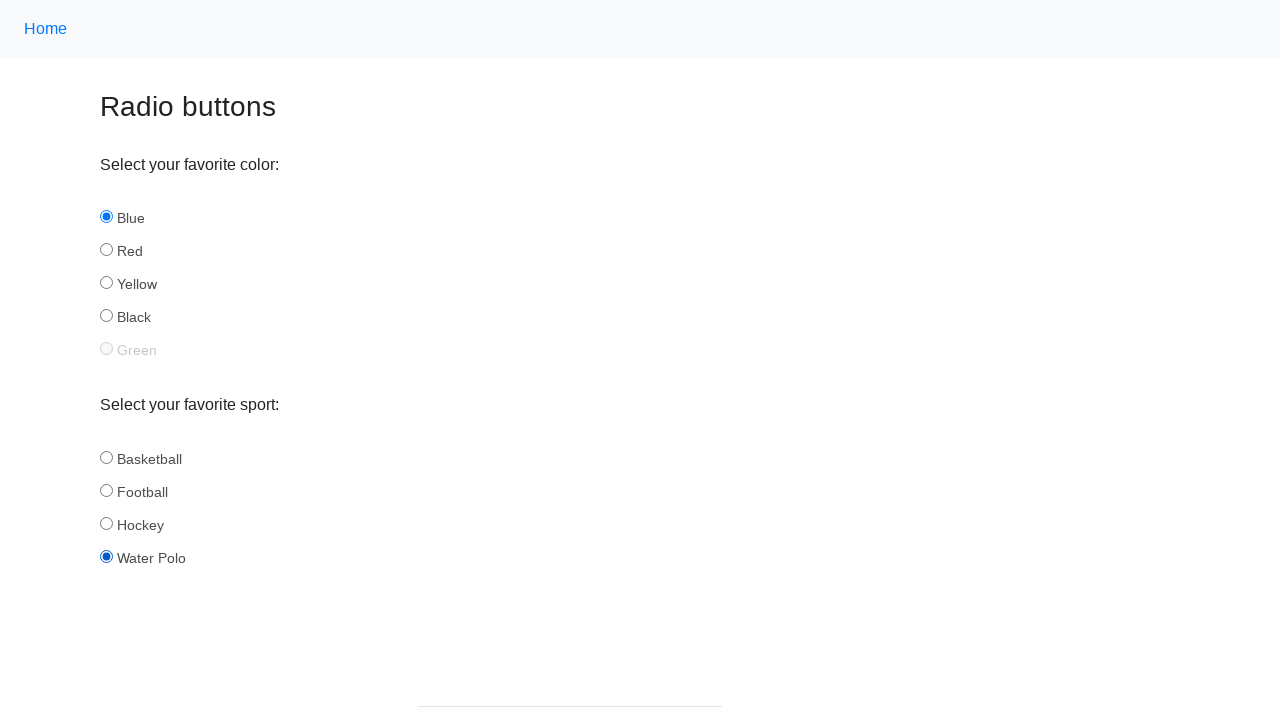

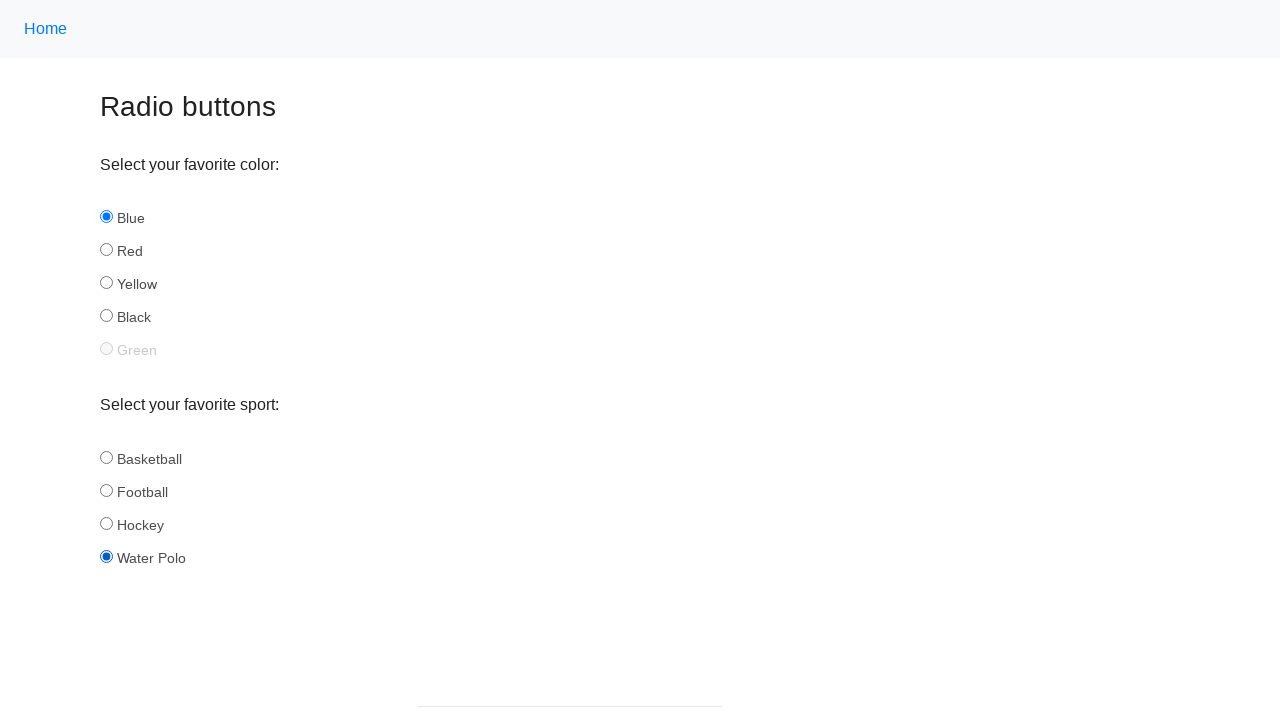